Navigates to a Chilean government budget monitoring page, selects the monitoring instruments section, chooses a specific year, and expands the Ministry of Education section to view social programs.

Starting URL: https://www.dipres.gob.cl/598/w3-propertyvalue-24167.html#instrumentos

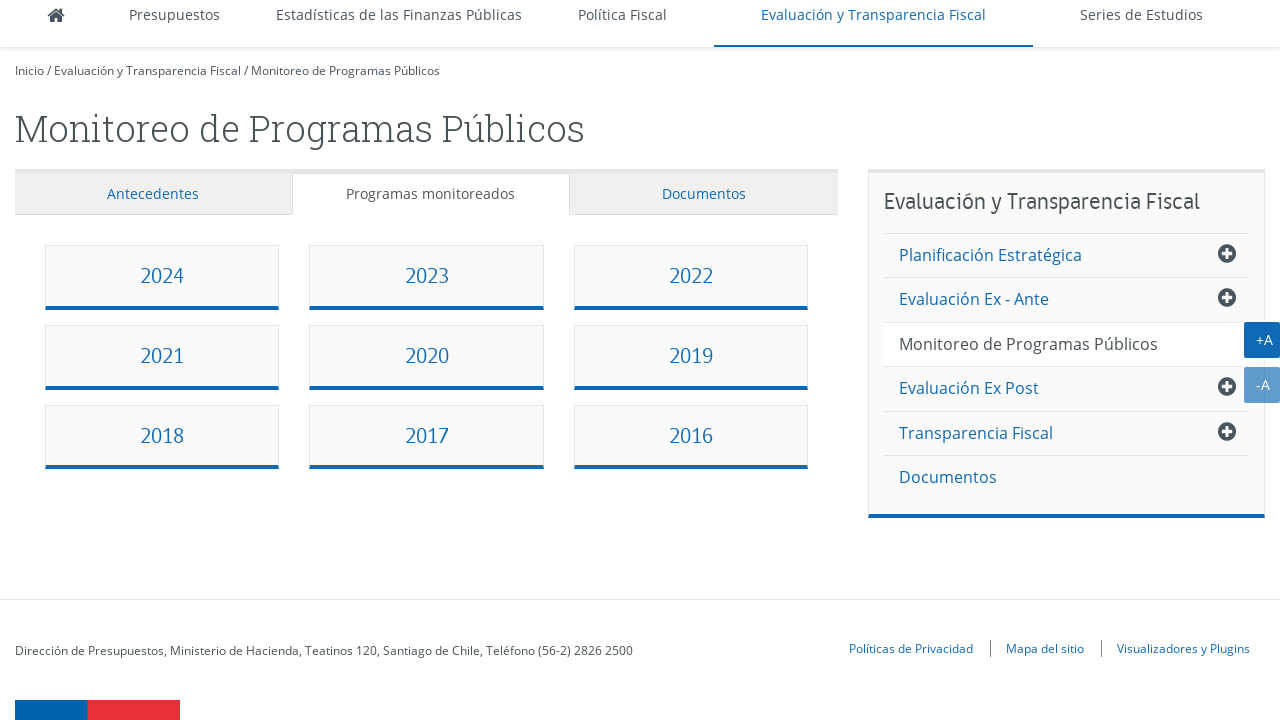

Waited for page to reach network idle state
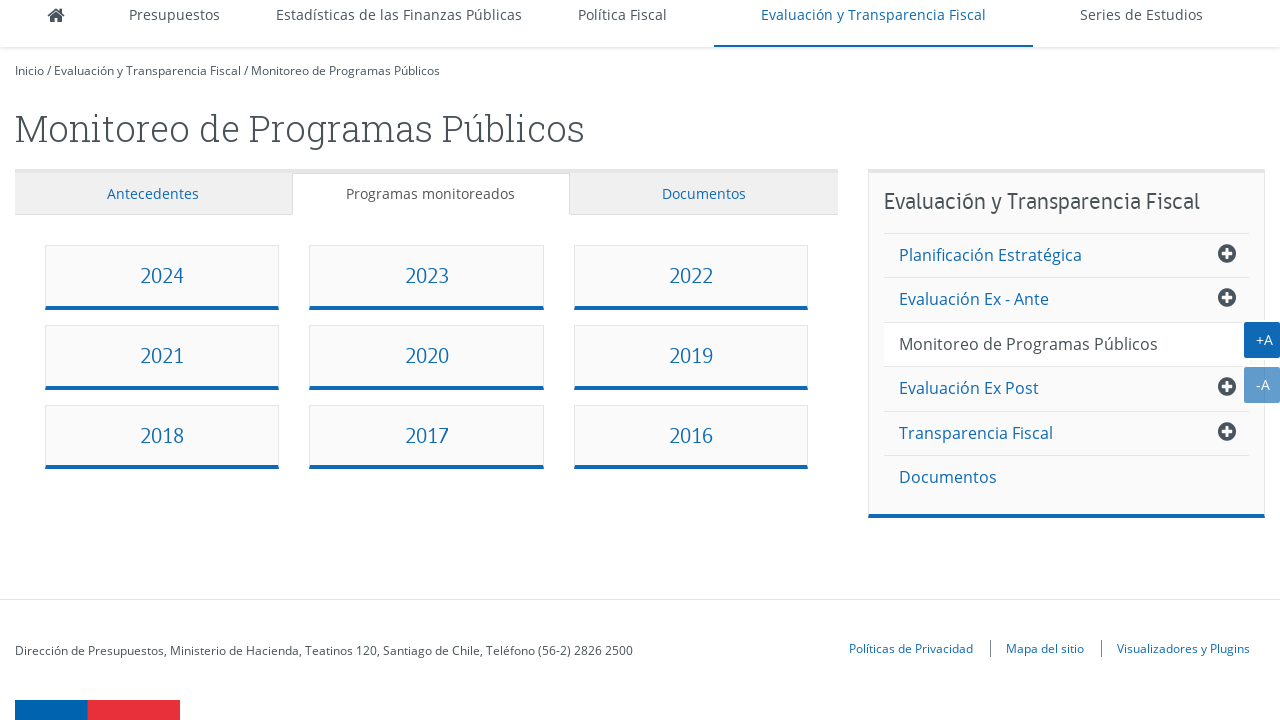

Clicked monitoring label to expand instruments section at (431, 194) on .ntg-label-monitoreo
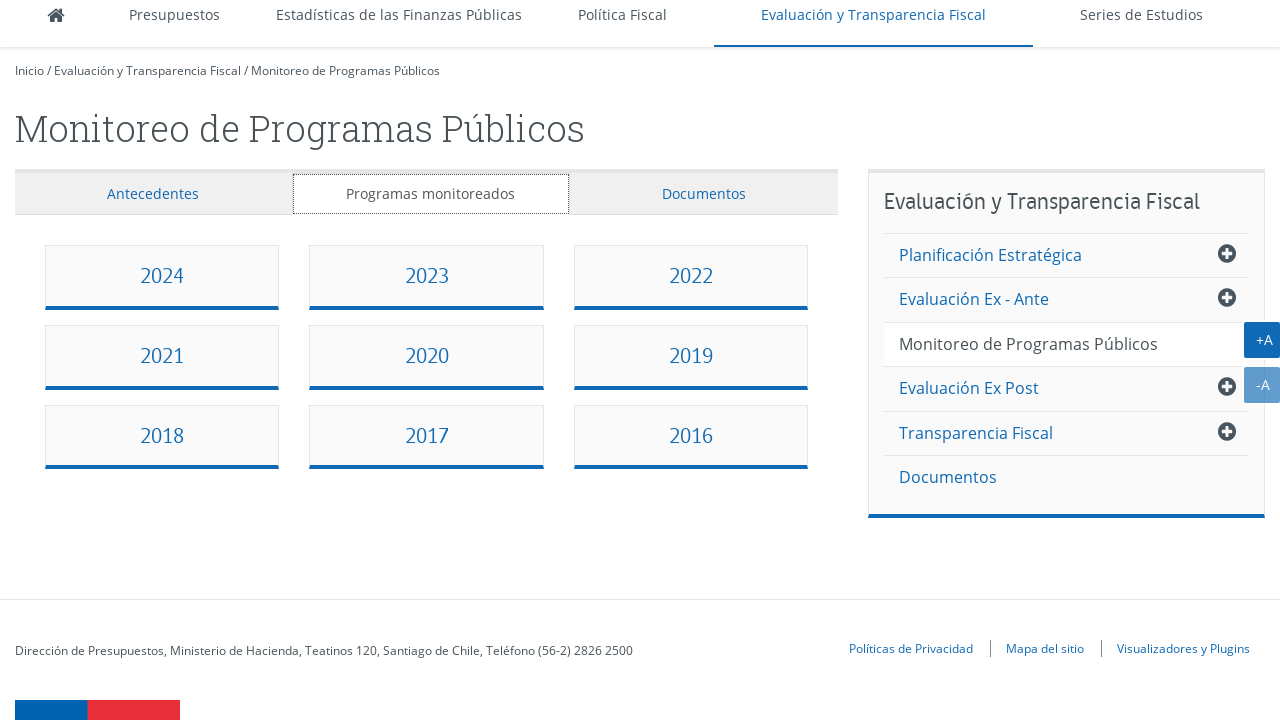

Waited 2 seconds for instruments section content to load
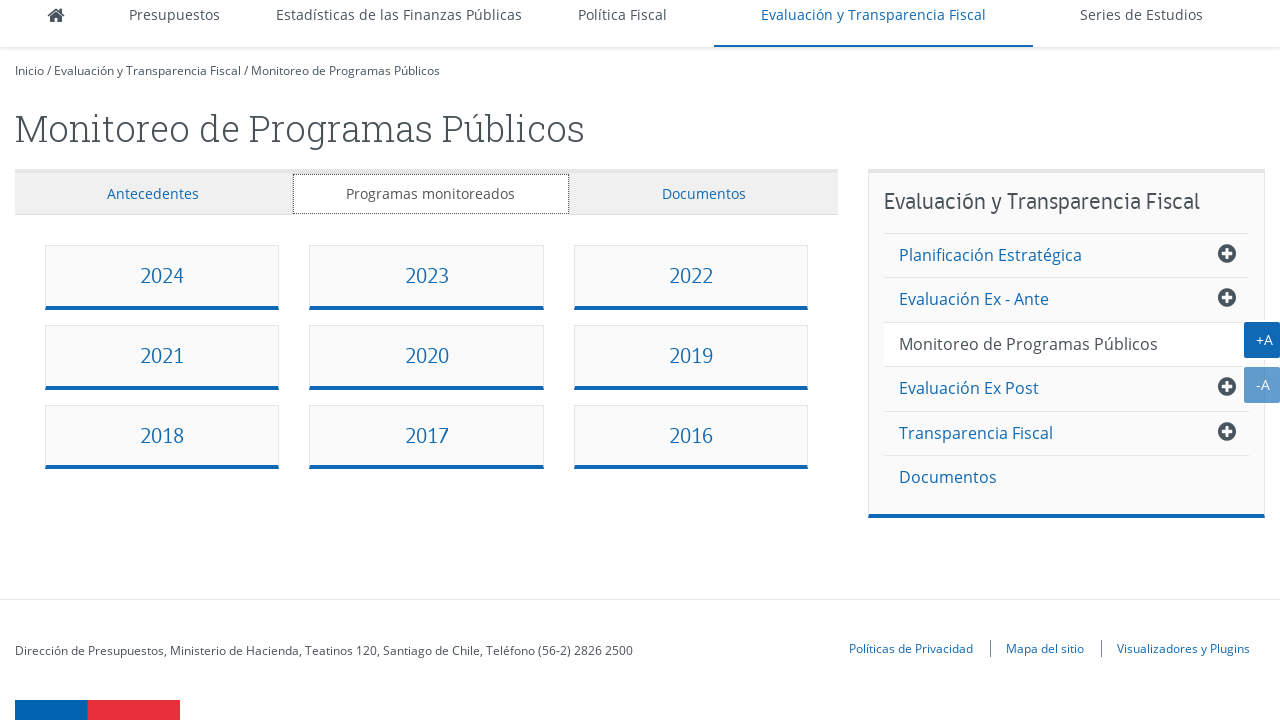

Selected year 2024 from available options at (162, 276) on a:has-text('2024')
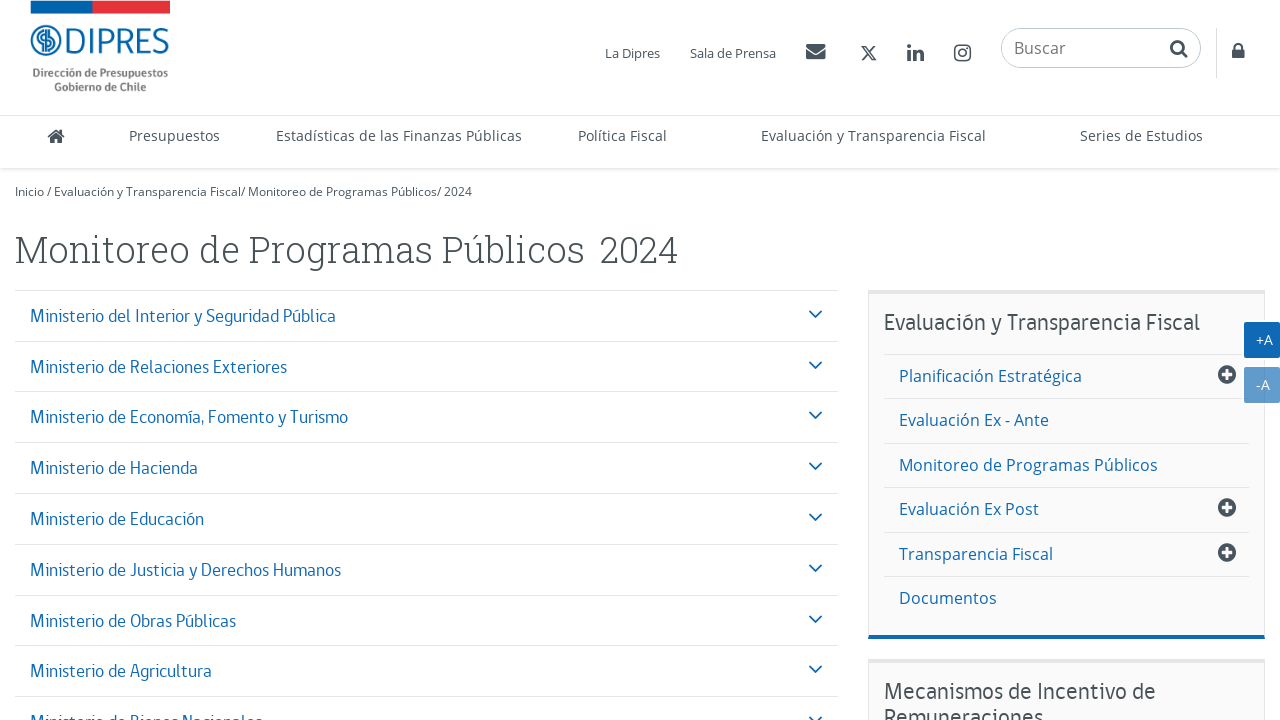

Waited 2 seconds for year 2024 content to load
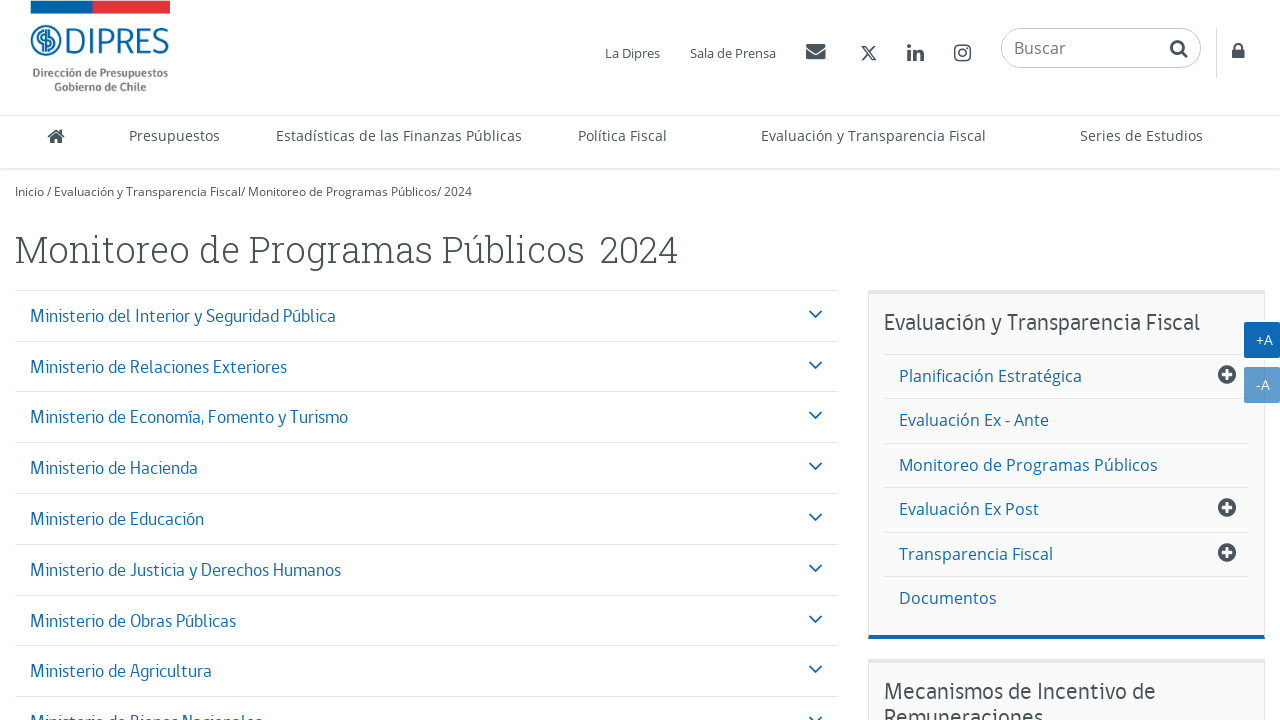

Clicked Ministry of Education section to expand it at (427, 518) on a:has-text('Ministerio de Educación')
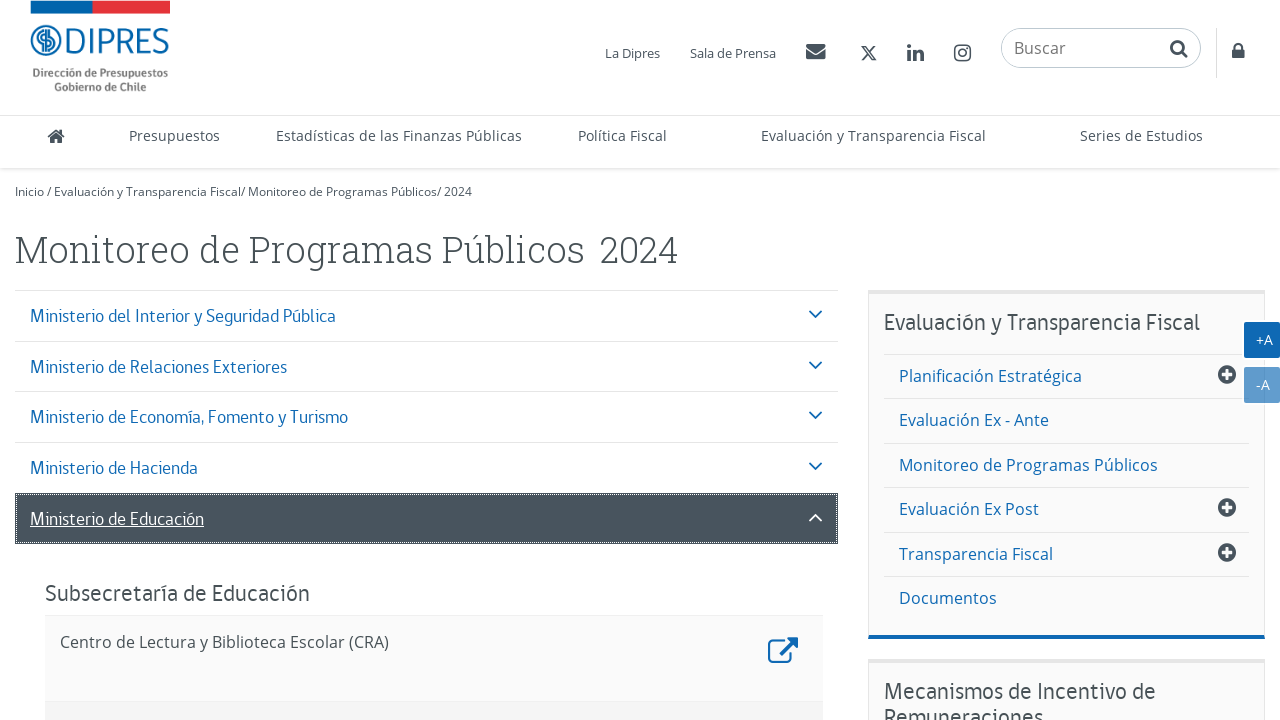

Waited for social programs list to load in Ministry of Education section
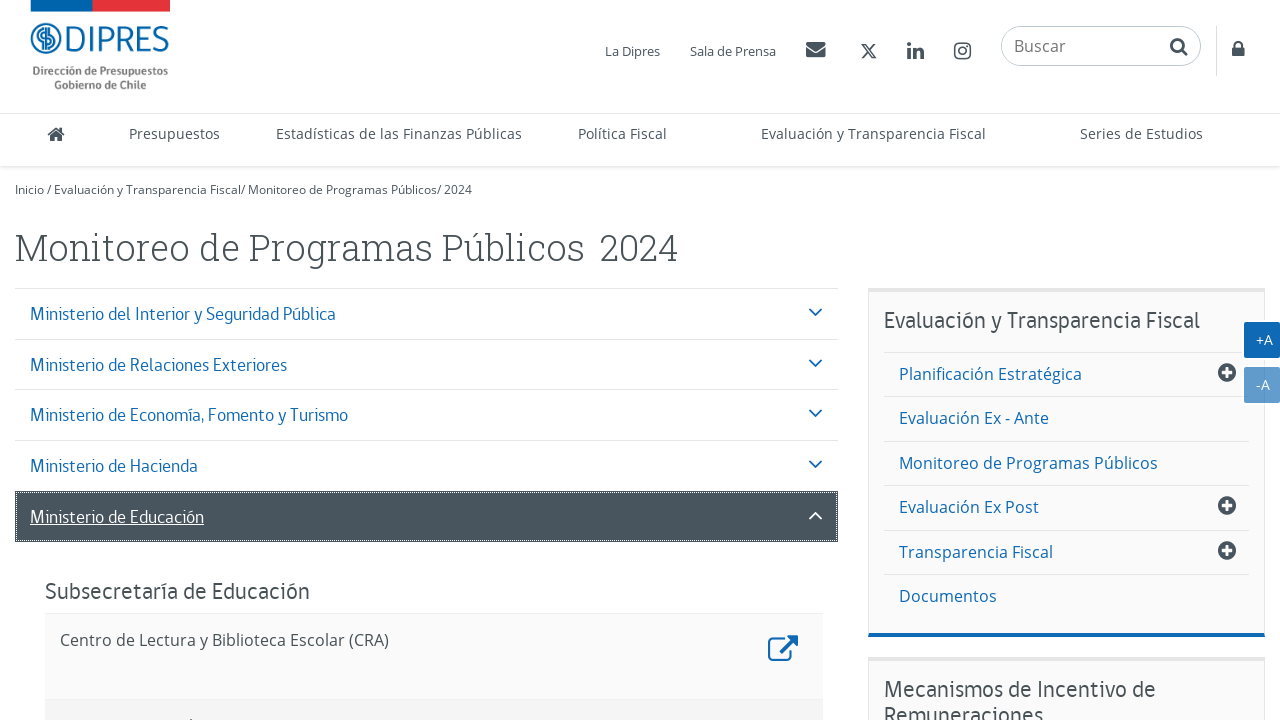

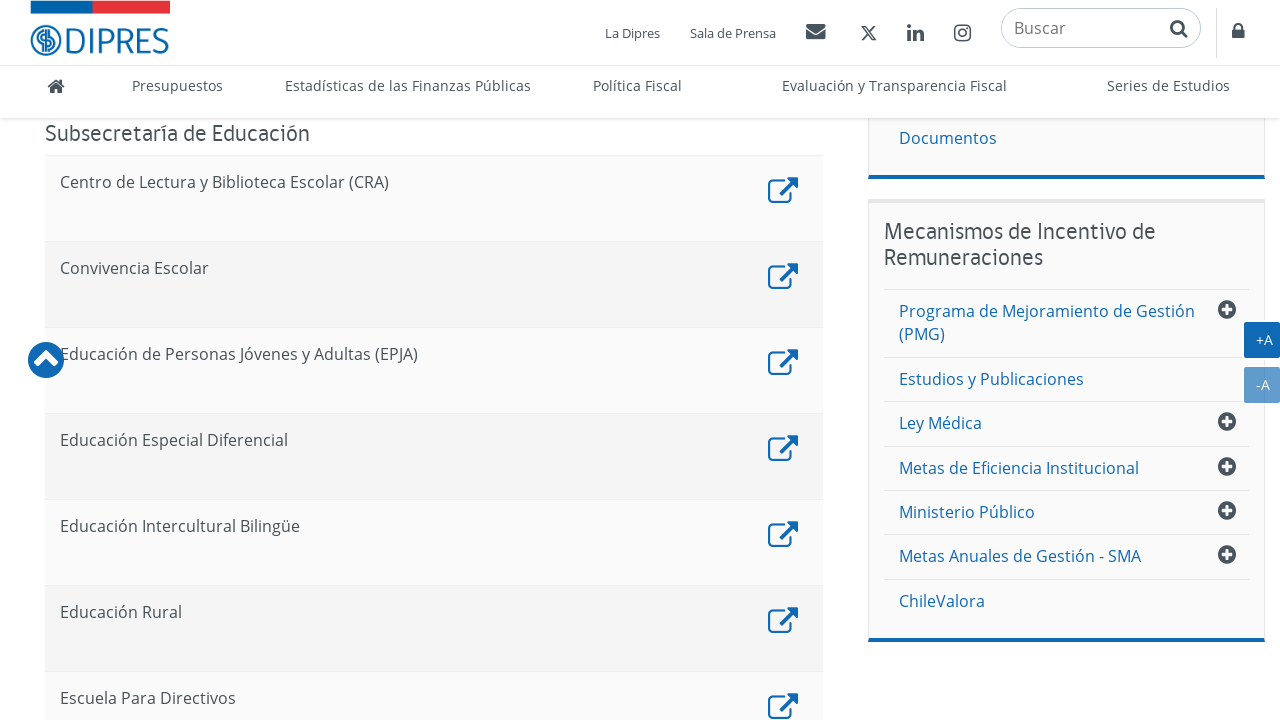